Tests that a todo item is removed when edited to an empty string

Starting URL: https://demo.playwright.dev/todomvc

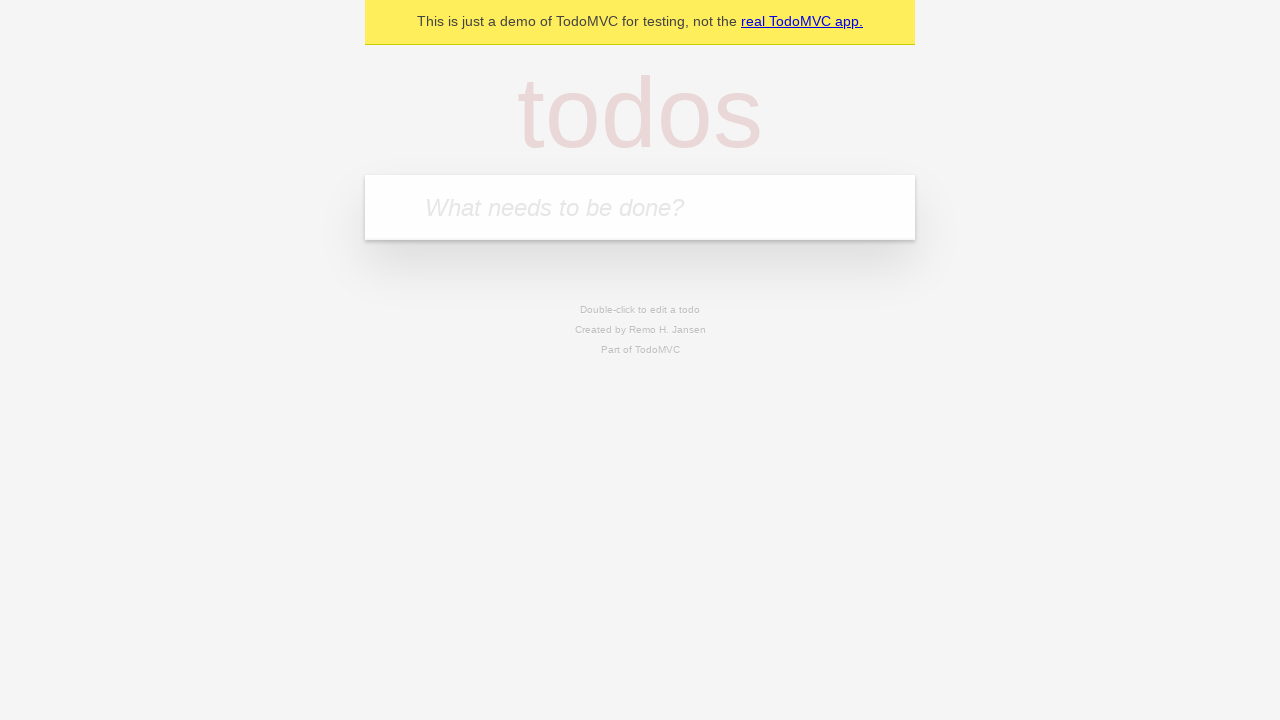

Filled todo input with 'buy some cheese' on internal:attr=[placeholder="What needs to be done?"i]
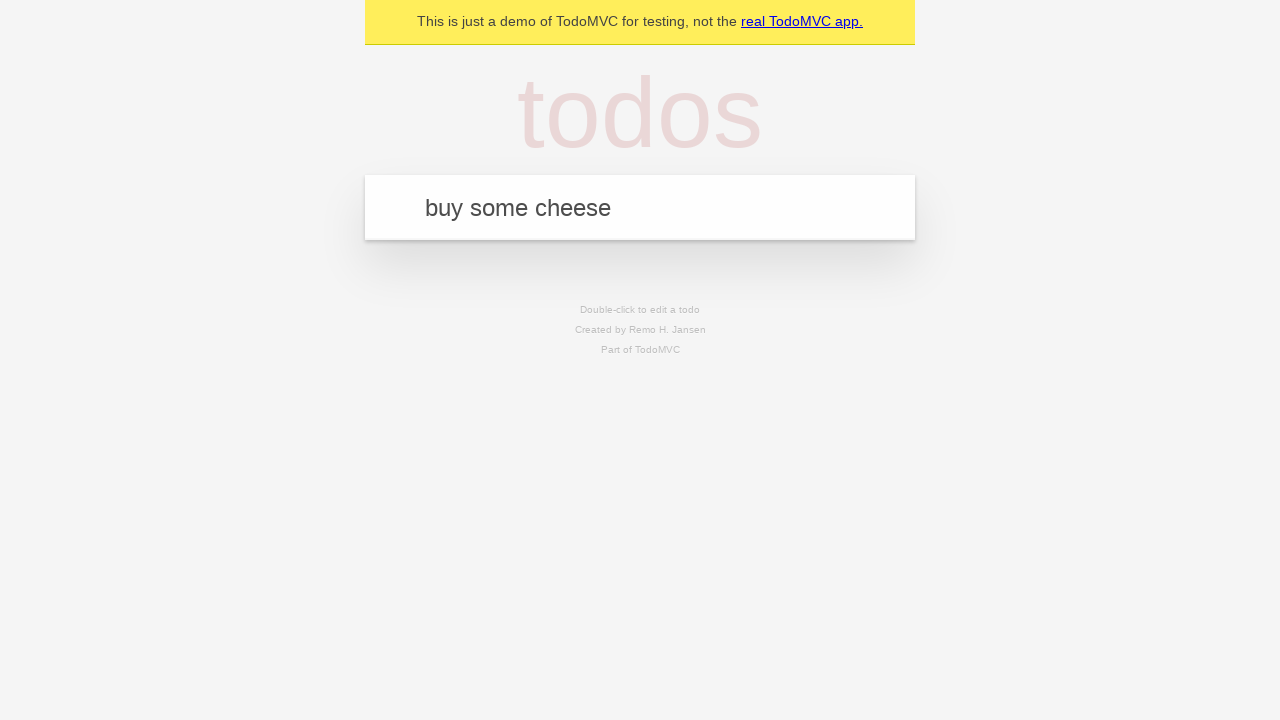

Pressed Enter to add first todo item on internal:attr=[placeholder="What needs to be done?"i]
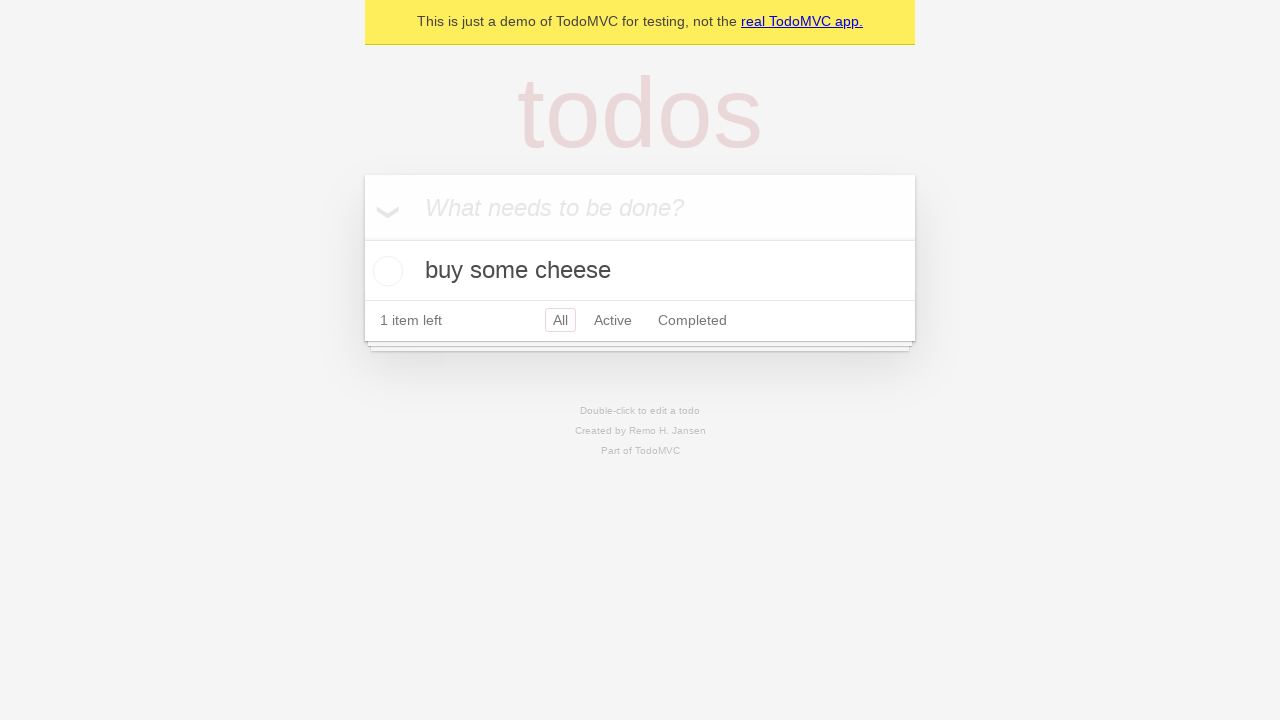

Filled todo input with 'feed the cat' on internal:attr=[placeholder="What needs to be done?"i]
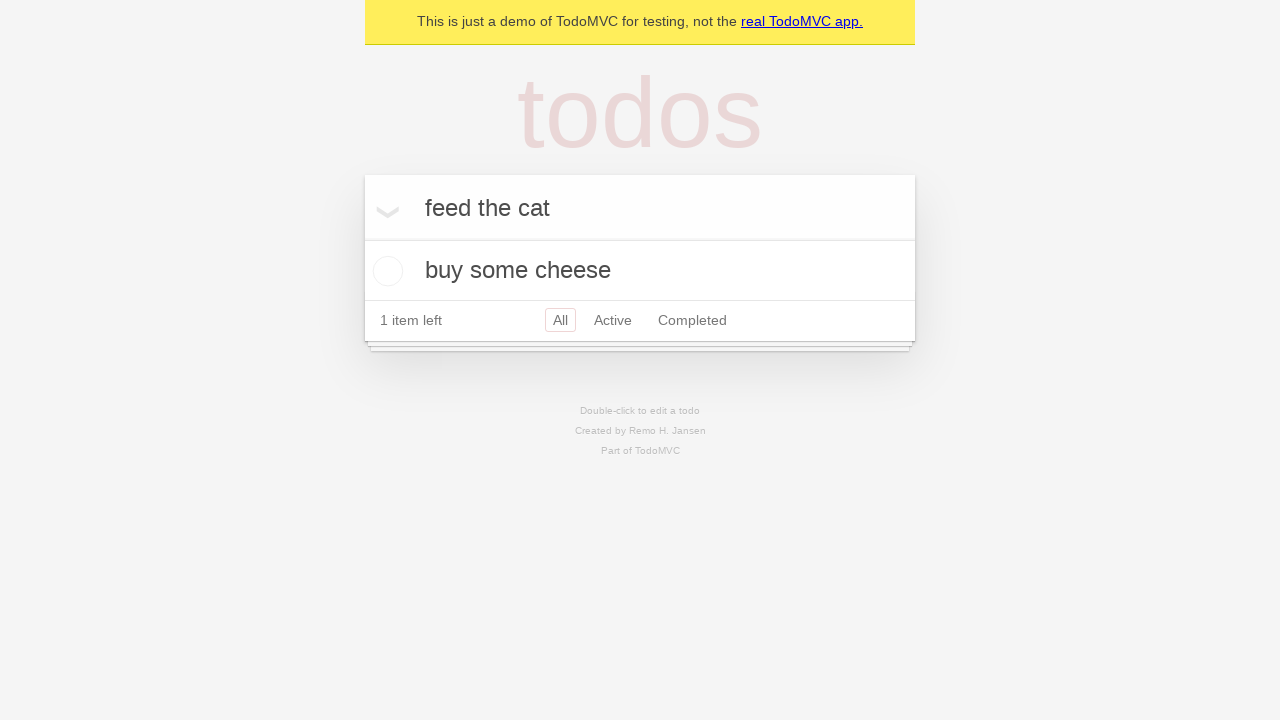

Pressed Enter to add second todo item on internal:attr=[placeholder="What needs to be done?"i]
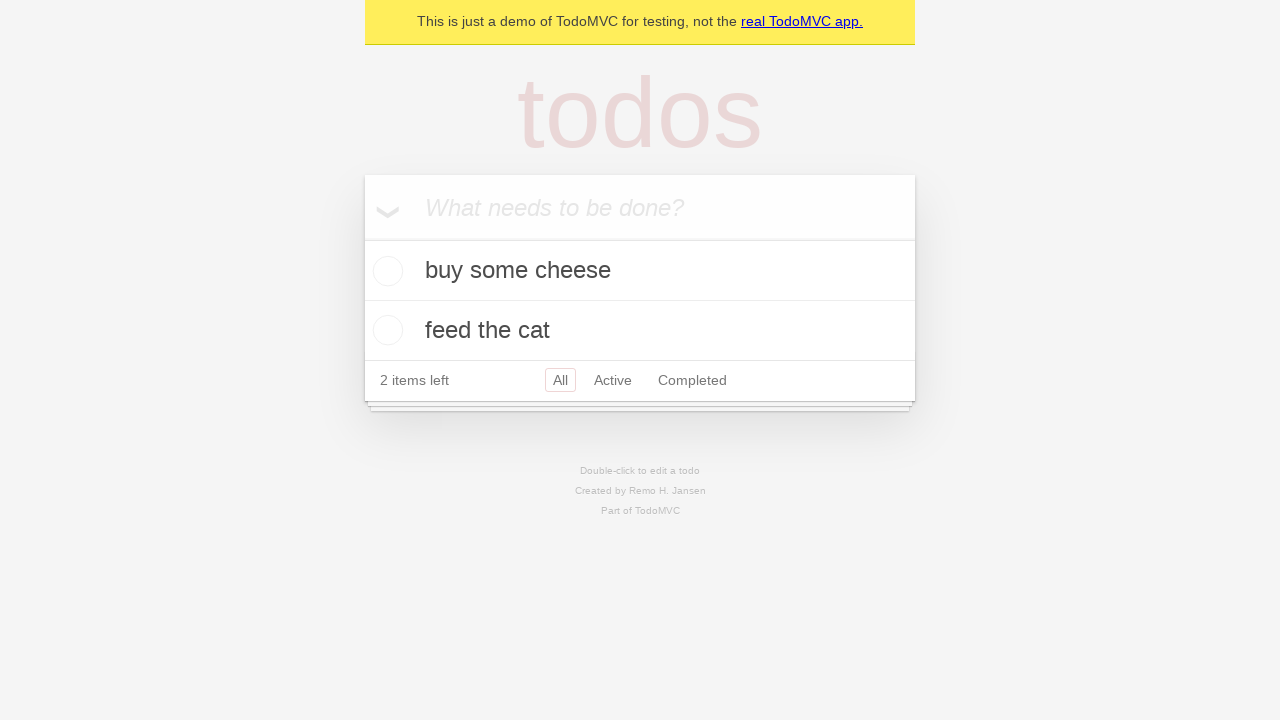

Filled todo input with 'book a doctors appointment' on internal:attr=[placeholder="What needs to be done?"i]
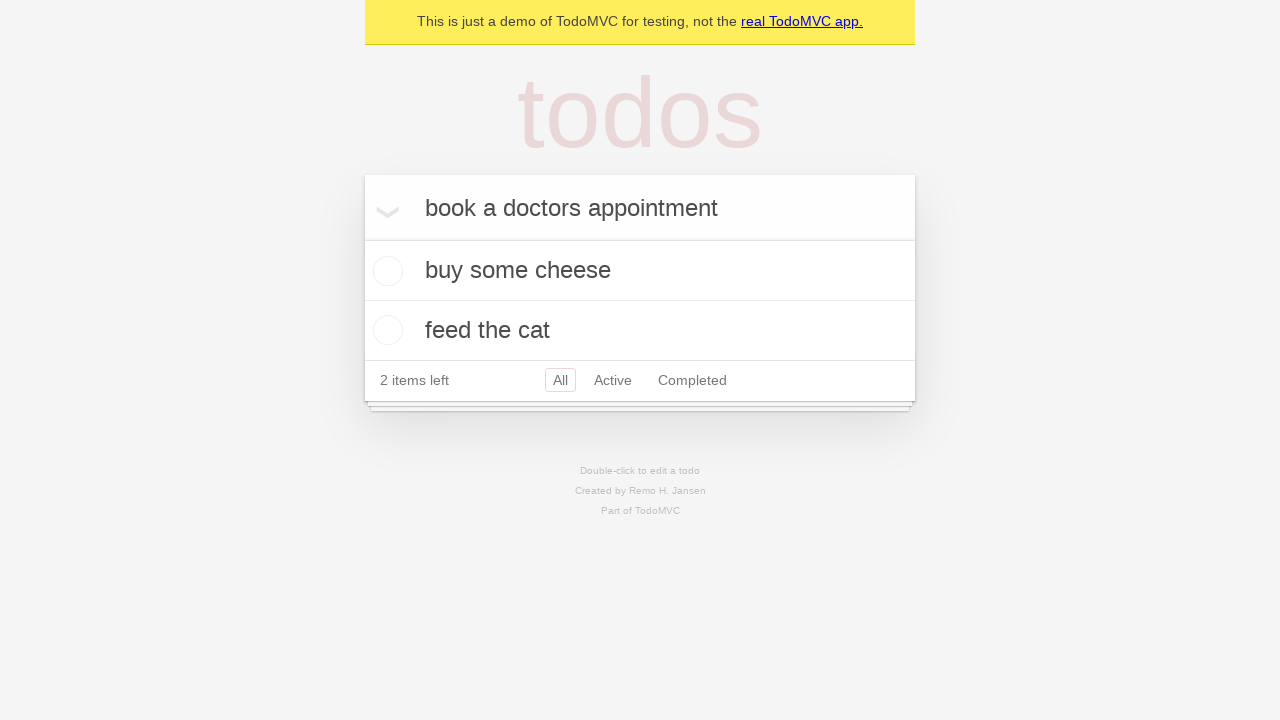

Pressed Enter to add third todo item on internal:attr=[placeholder="What needs to be done?"i]
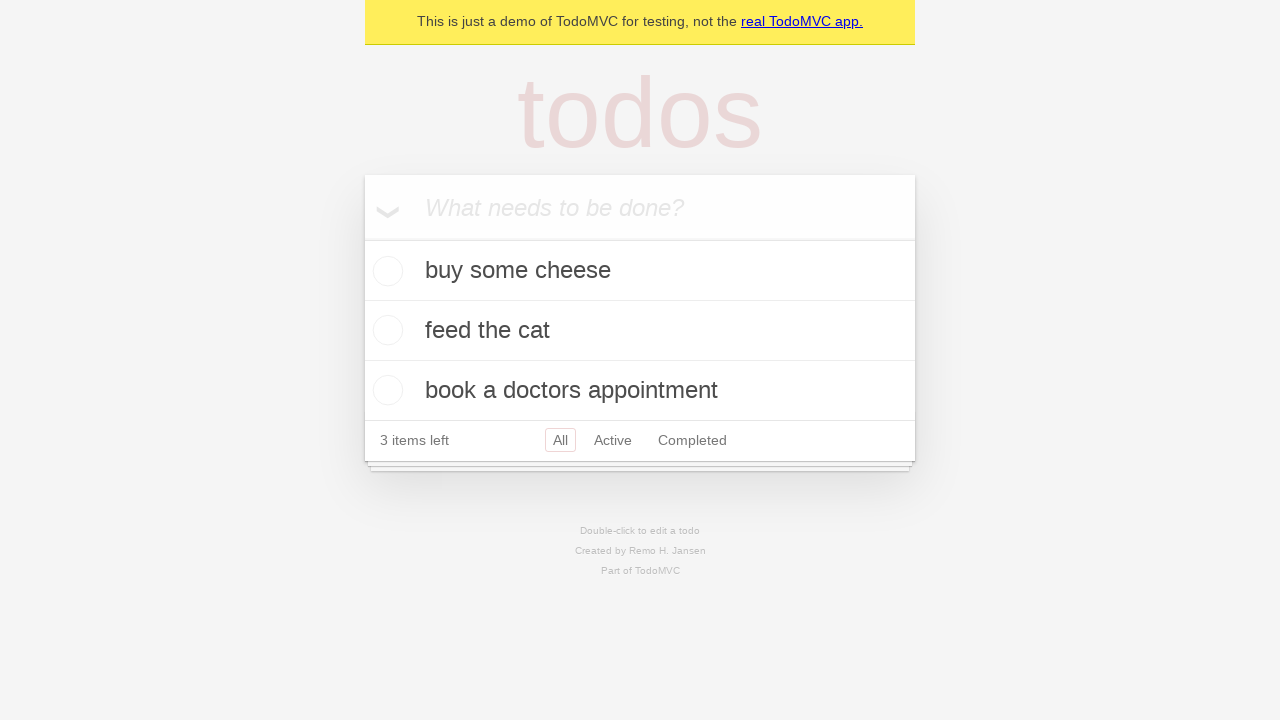

Double-clicked second todo item to enter edit mode at (640, 331) on internal:testid=[data-testid="todo-item"s] >> nth=1
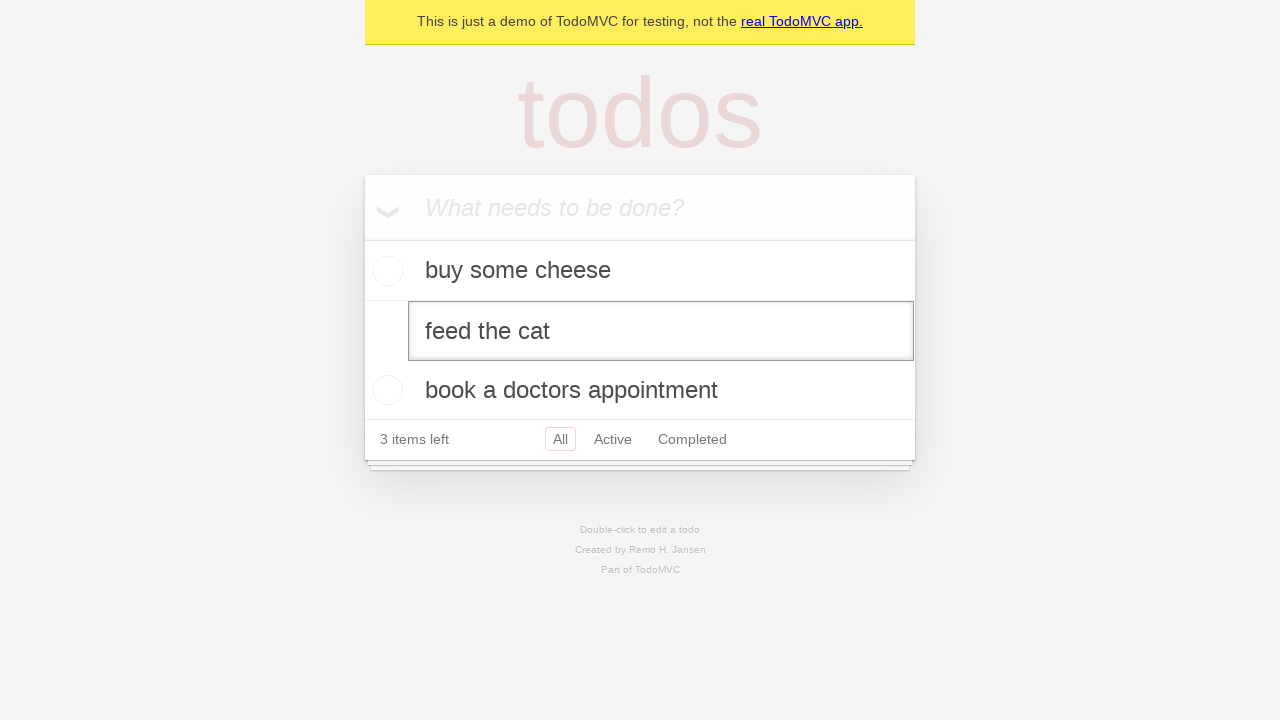

Cleared text from edit field of second todo item on internal:testid=[data-testid="todo-item"s] >> nth=1 >> internal:role=textbox[nam
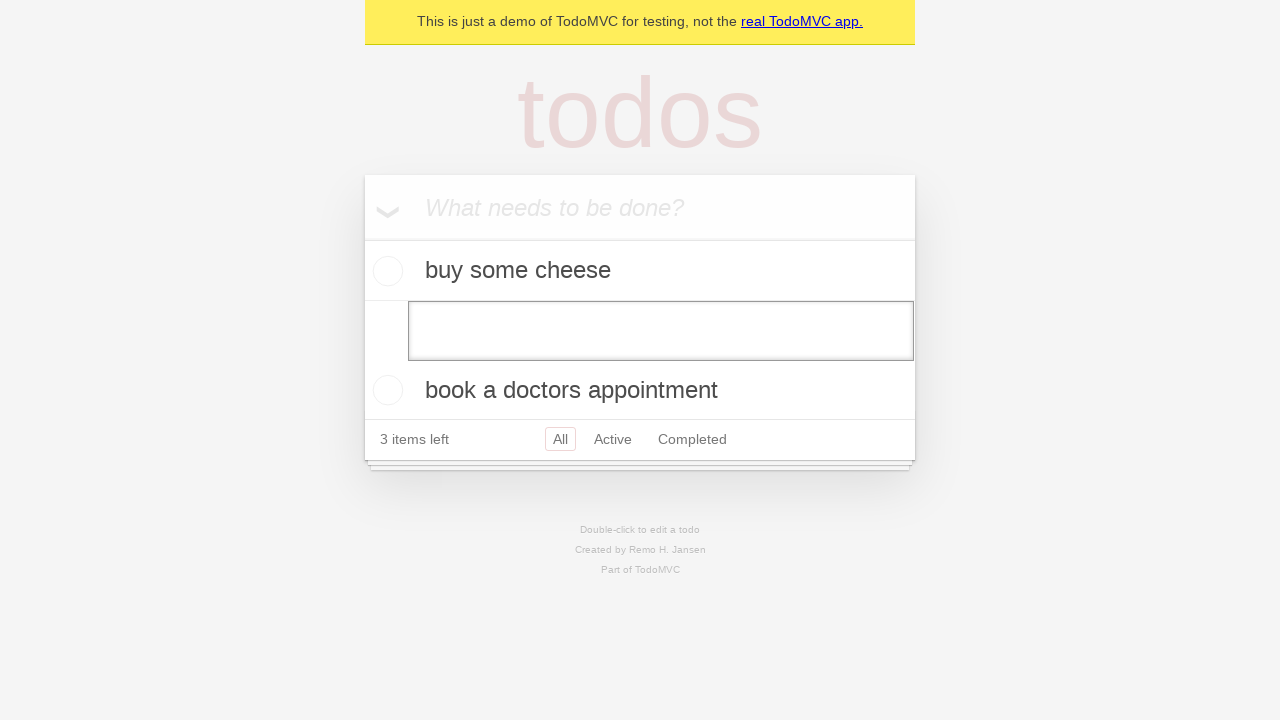

Pressed Enter to confirm empty text edit on internal:testid=[data-testid="todo-item"s] >> nth=1 >> internal:role=textbox[nam
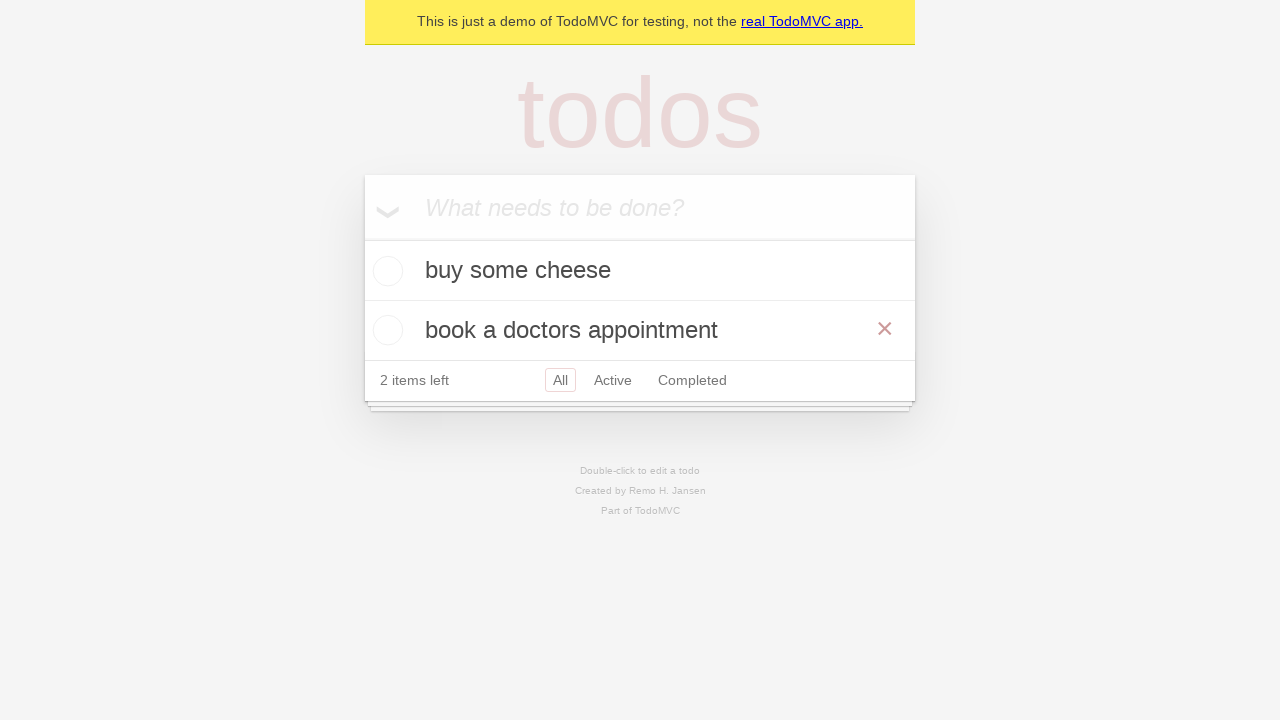

Waited for todo items to load - second item should be removed, leaving 2 items
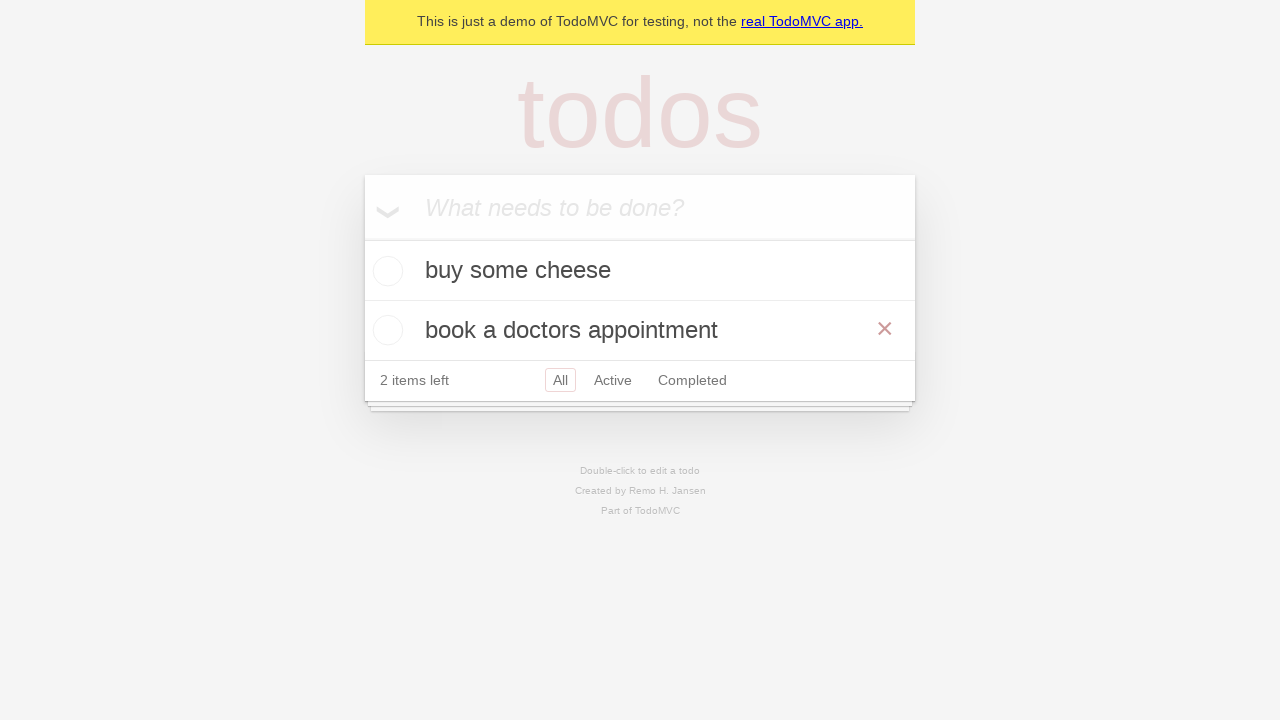

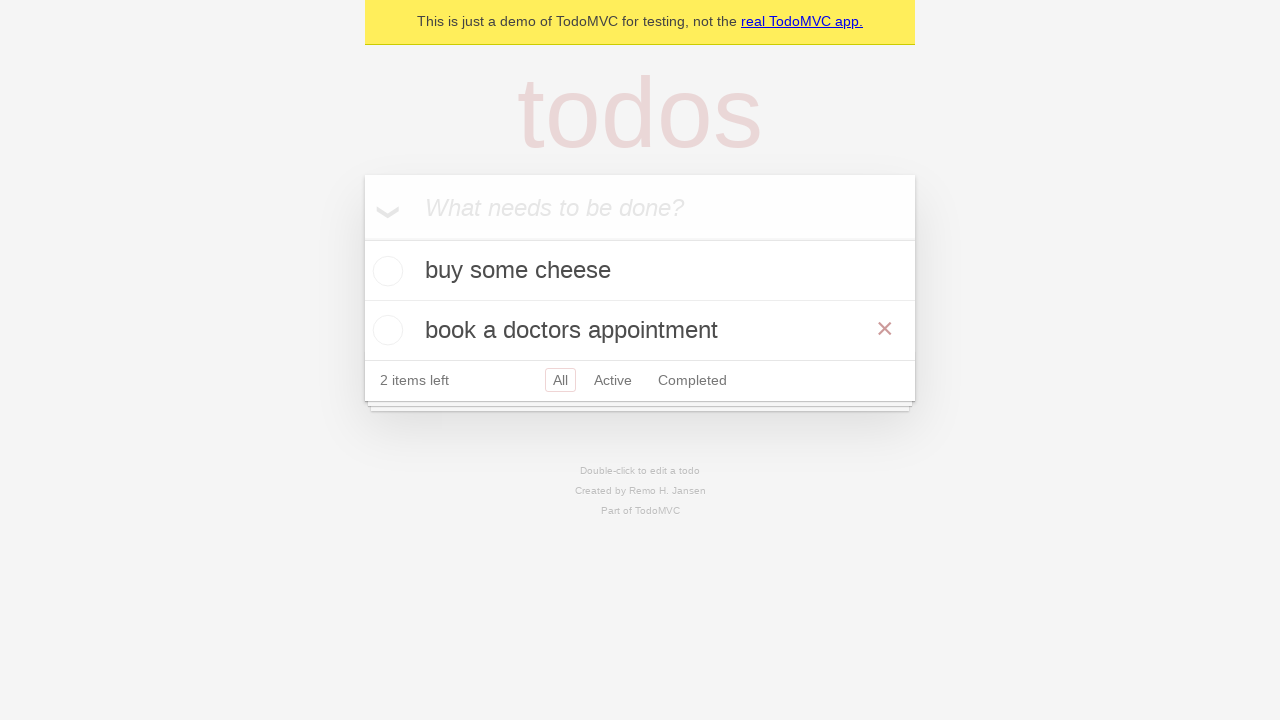